Tests the copy text functionality by entering text in a field and double-clicking the Copy Text button to trigger the copy action

Starting URL: https://testautomationpractice.blogspot.com/#

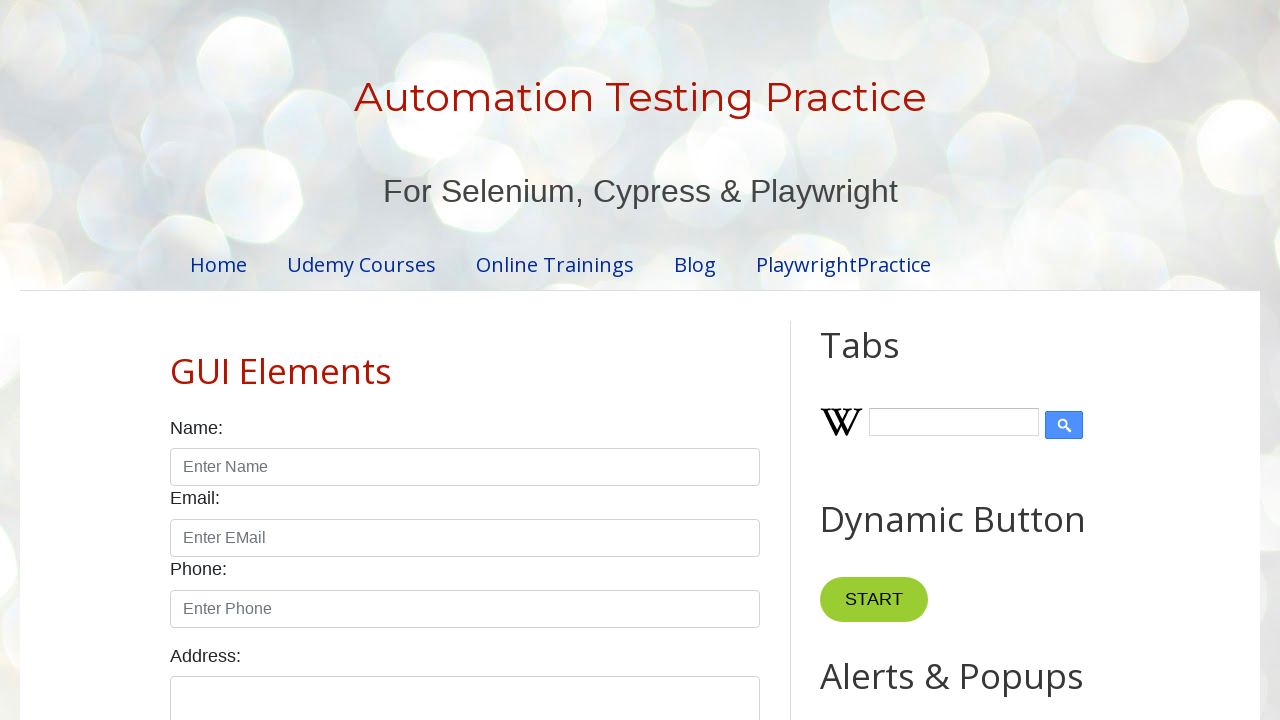

Cleared the first input field on input#field1
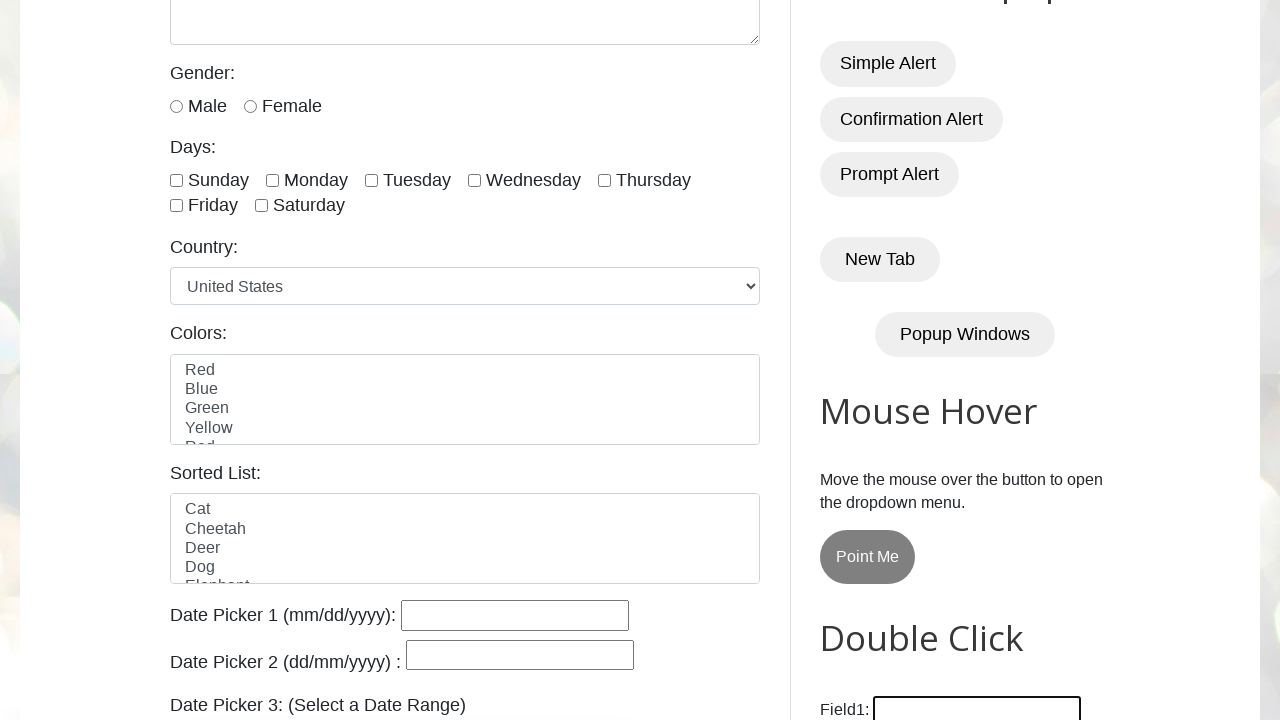

Filled the first input field with 'Shweta' on input#field1
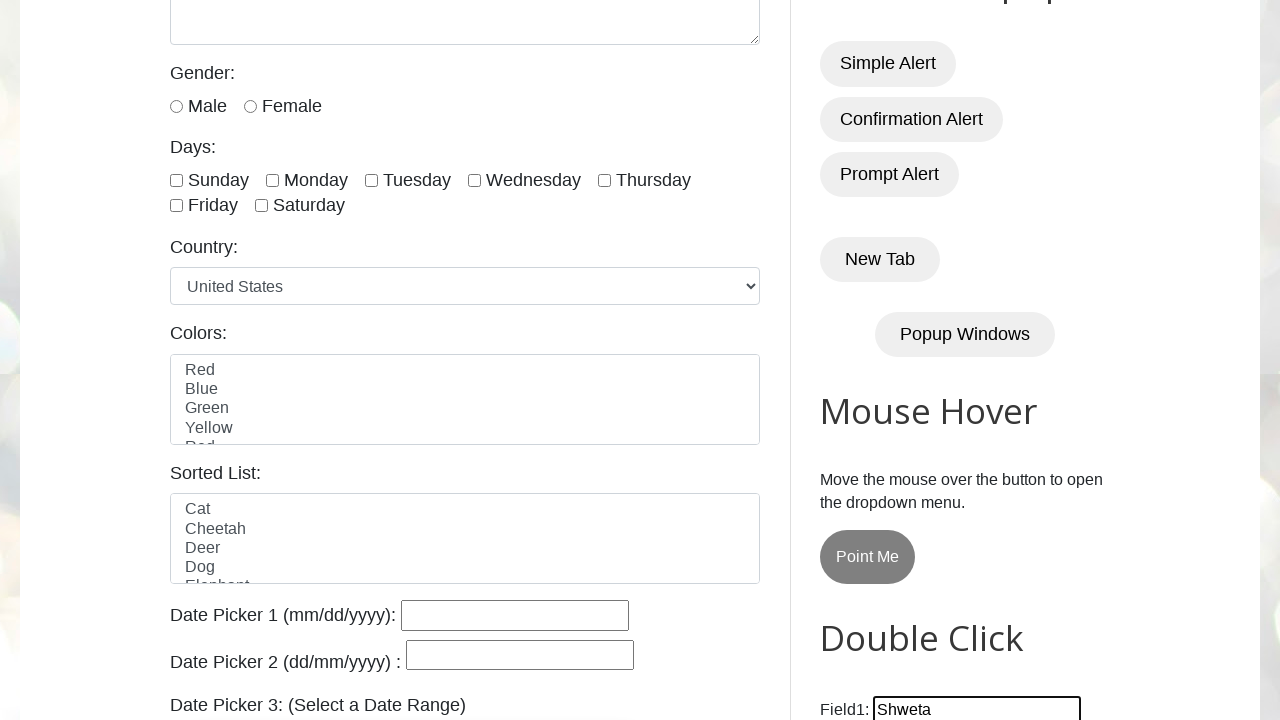

Double-clicked the Copy Text button to trigger copy action at (885, 360) on xpath=//button[normalize-space()='Copy Text']
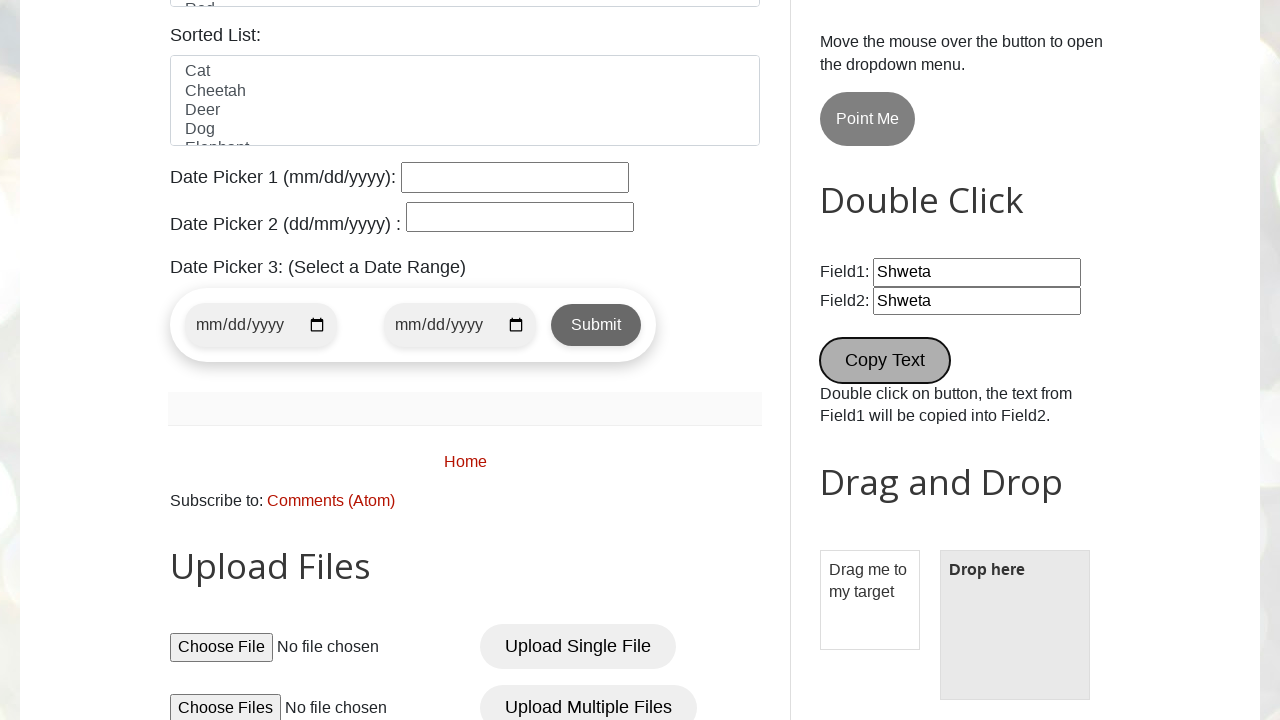

Waited 1 second for copy action to complete
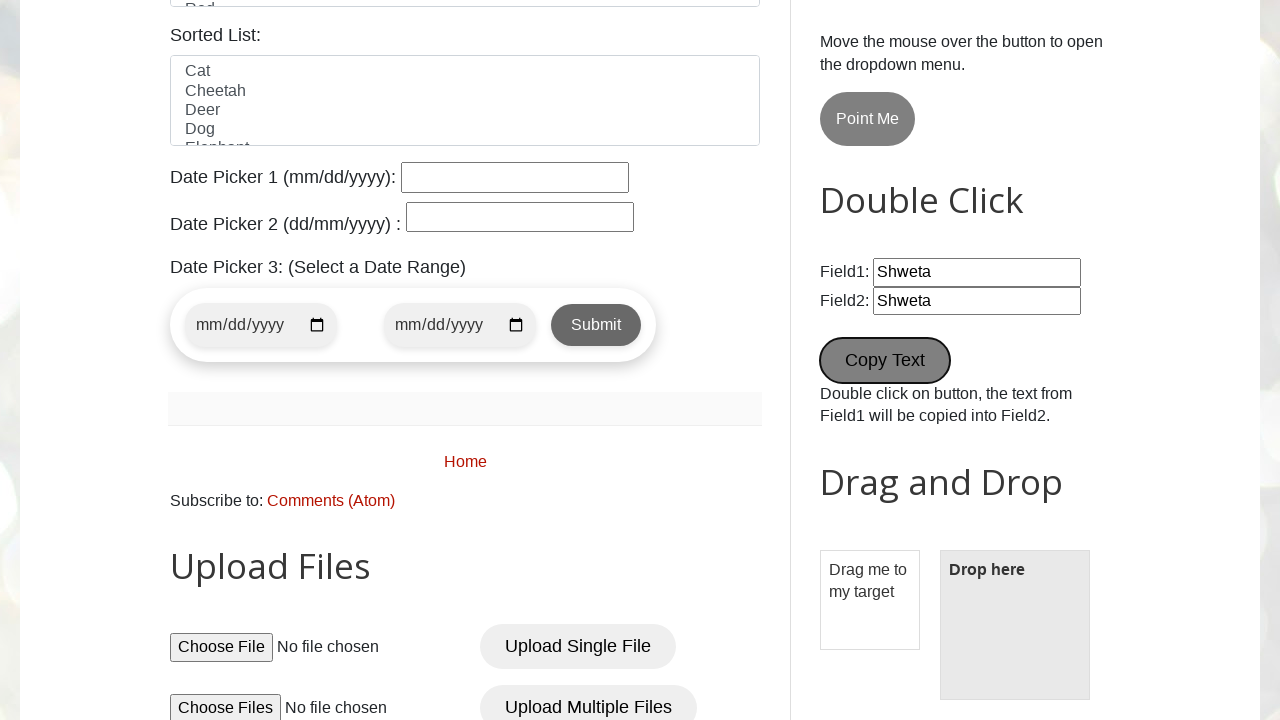

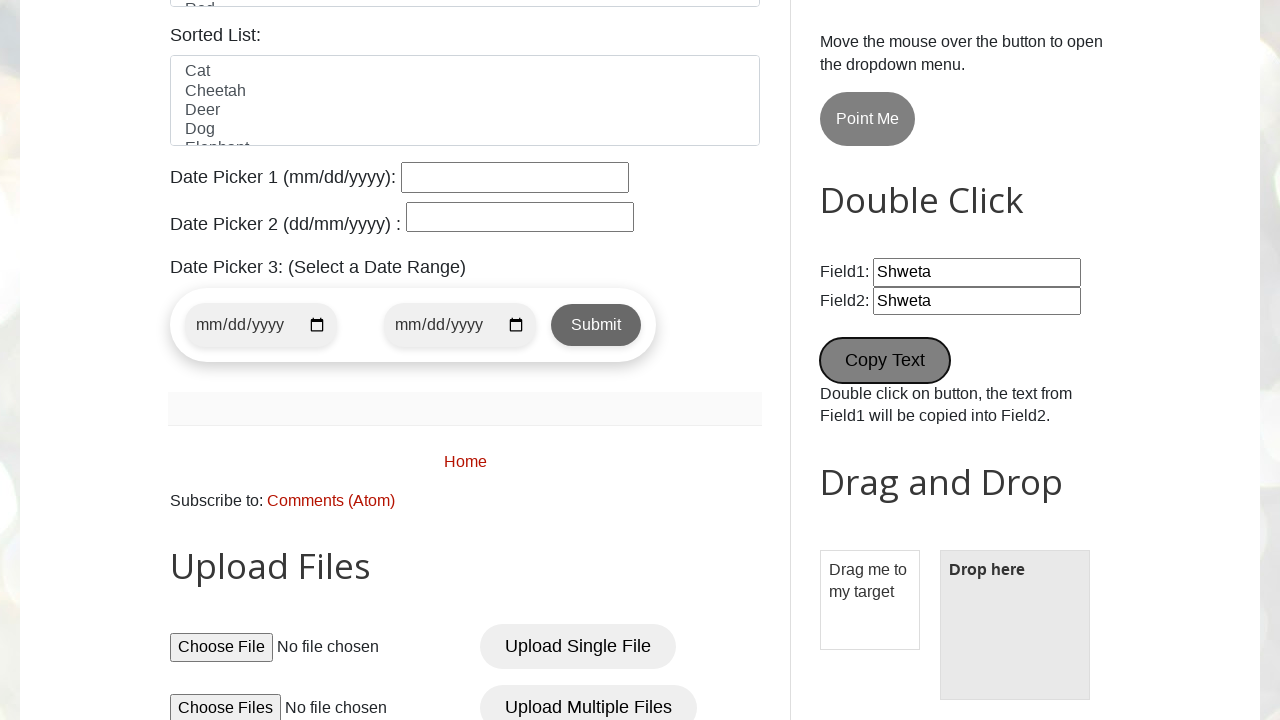